Tests withdrawal functionality by withdrawing money from an account that has a balance

Starting URL: https://www.globalsqa.com/angularJs-protractor/BankingProject/#/login

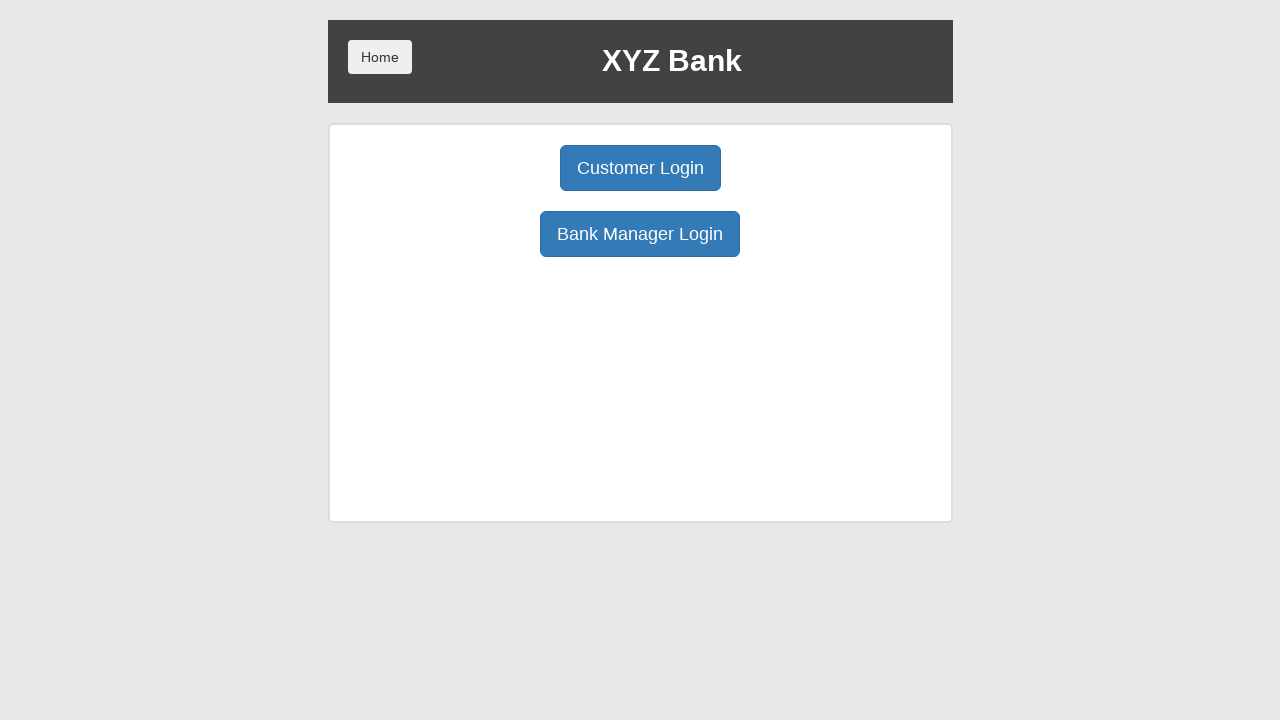

Clicked Customer Login button at (640, 168) on button:has-text('Customer Login')
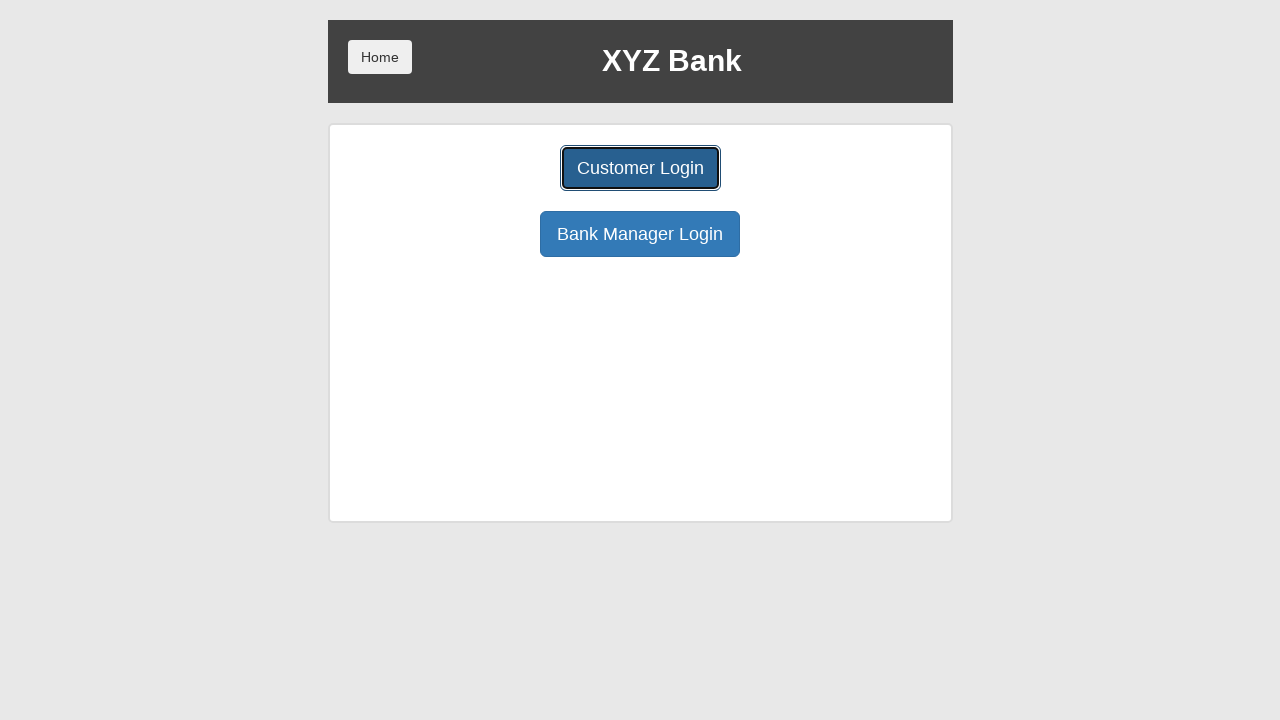

Selected Neville Longbottom from customer dropdown on select#userSelect
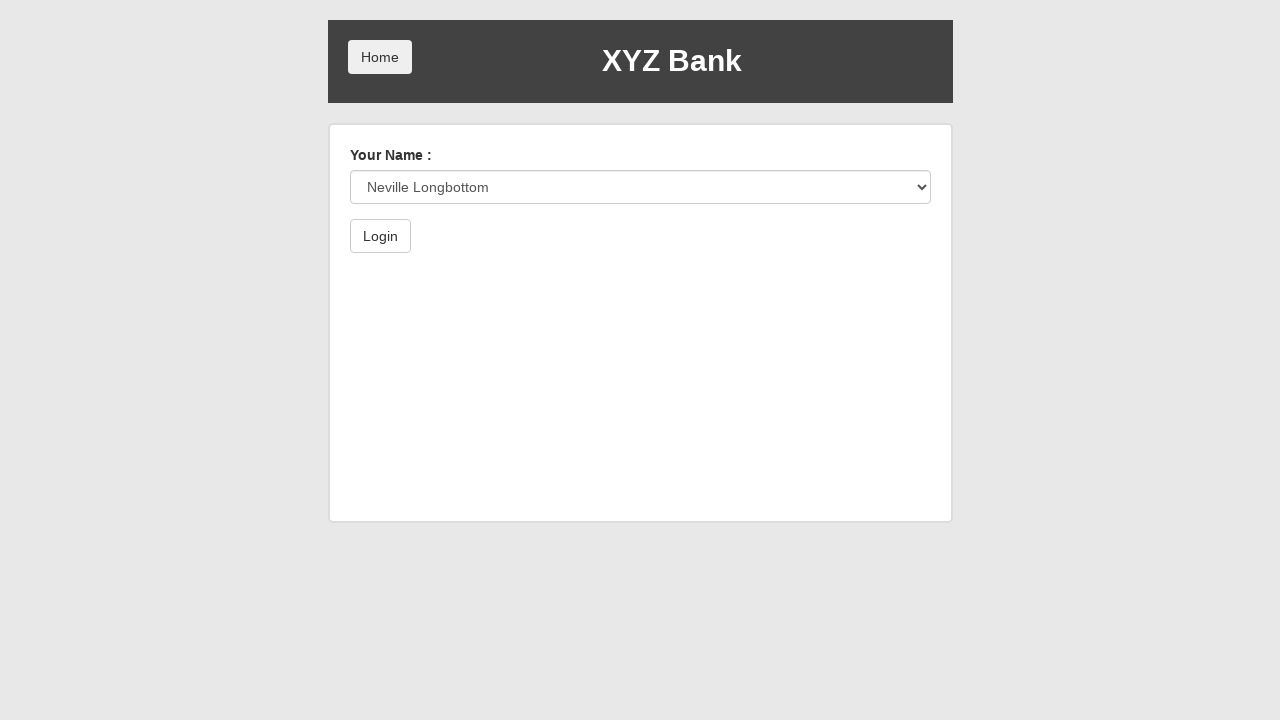

Clicked login button at (380, 236) on button[type='submit']
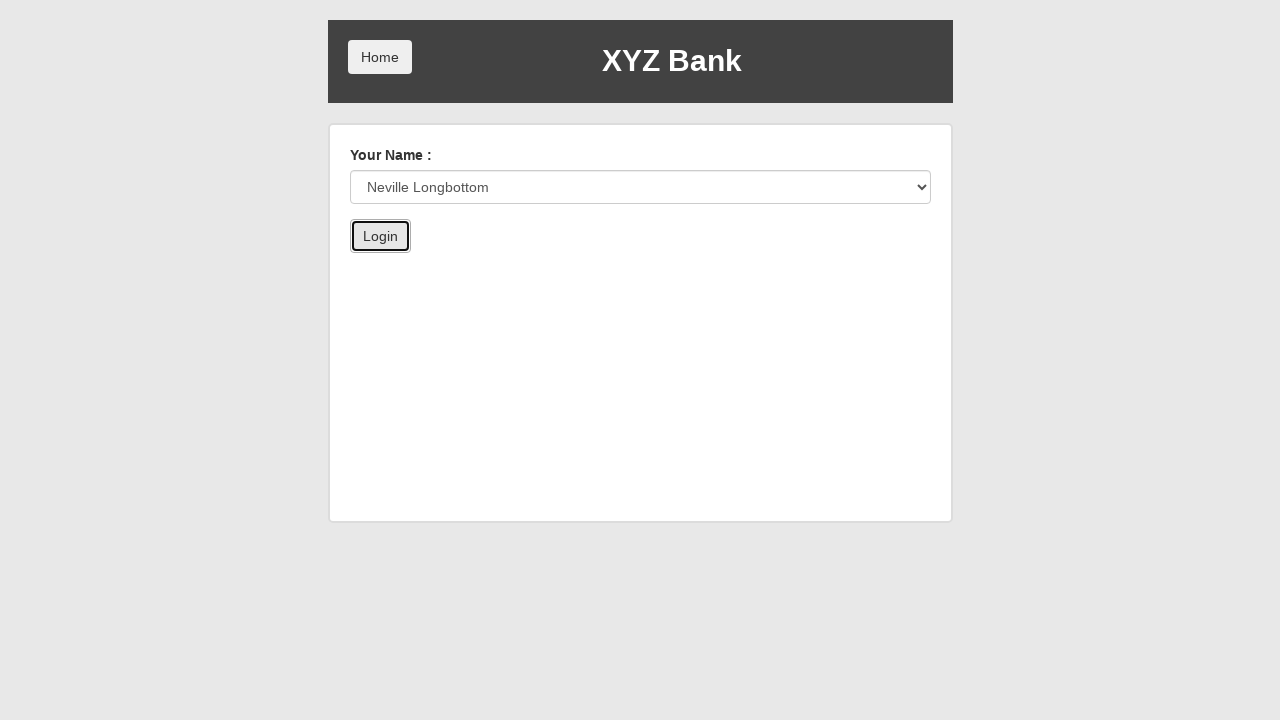

Clicked deposit button at (652, 264) on button[ng-click='deposit()']
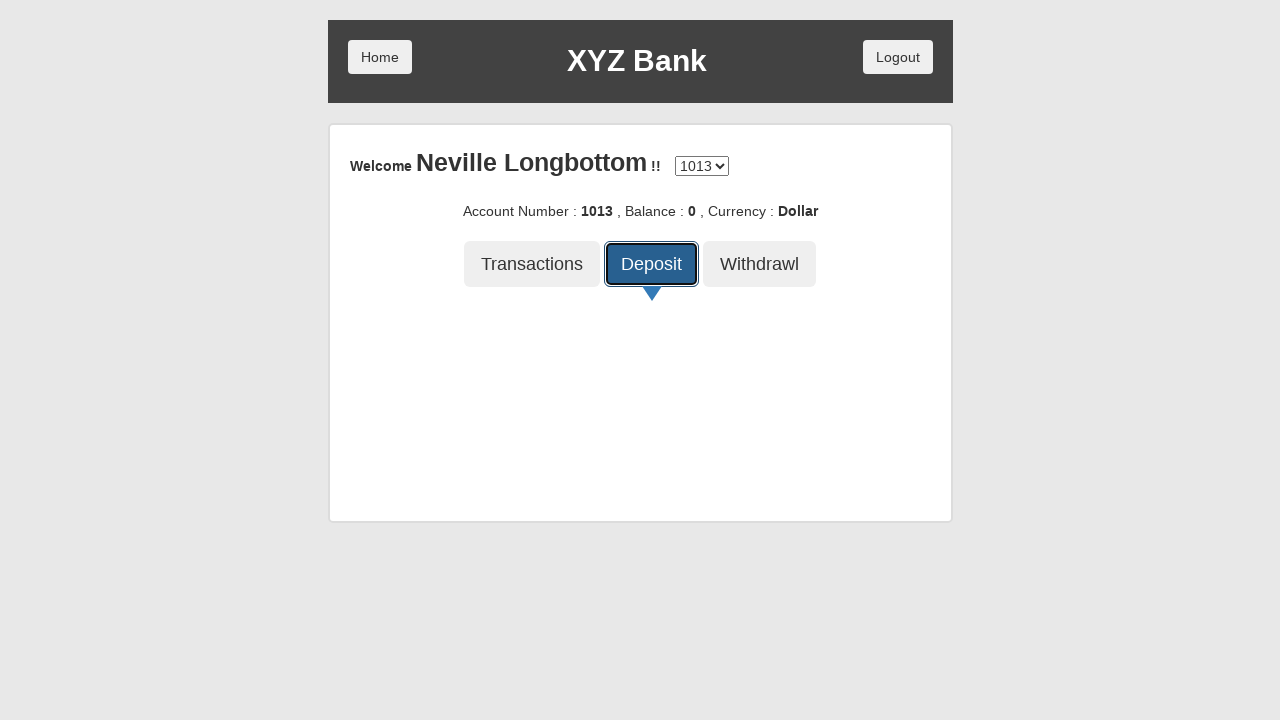

Filled deposit amount field with 1000 on input[ng-model='amount']
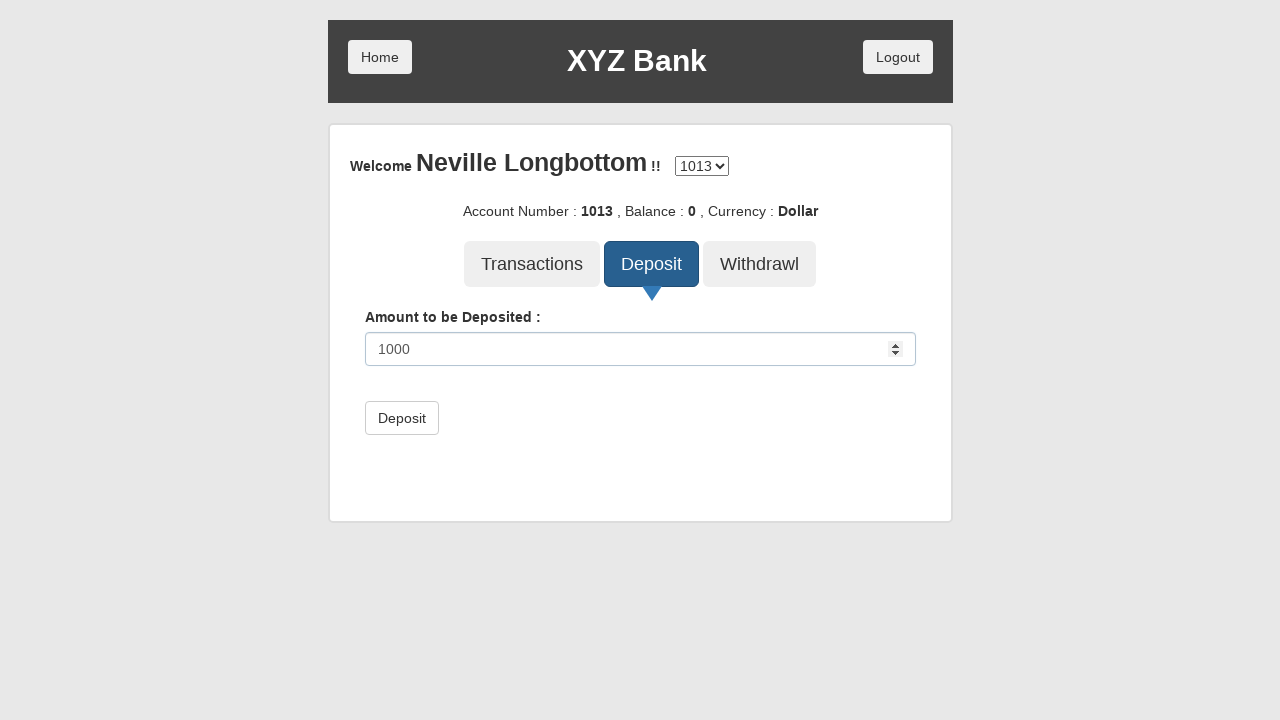

Clicked Deposit submit button at (402, 418) on button[type='submit']:has-text('Deposit')
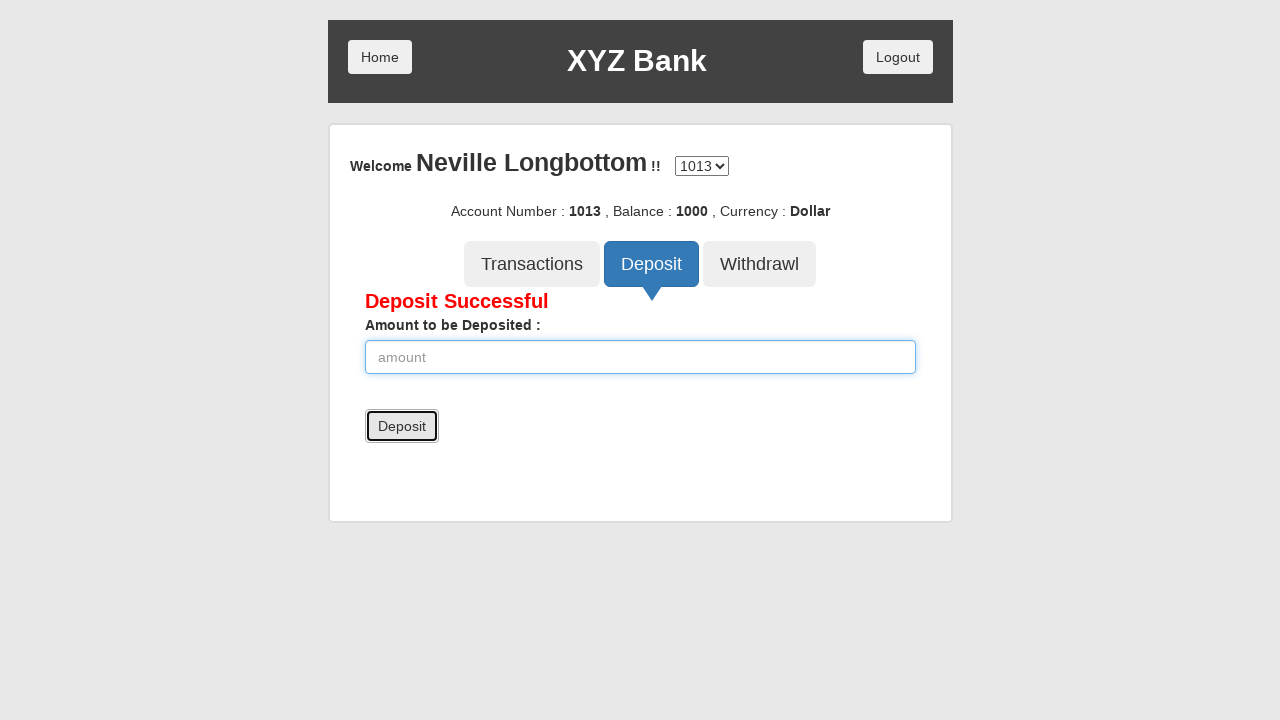

Clicked Withdrawal button at (760, 264) on button[ng-click='withdrawl()']
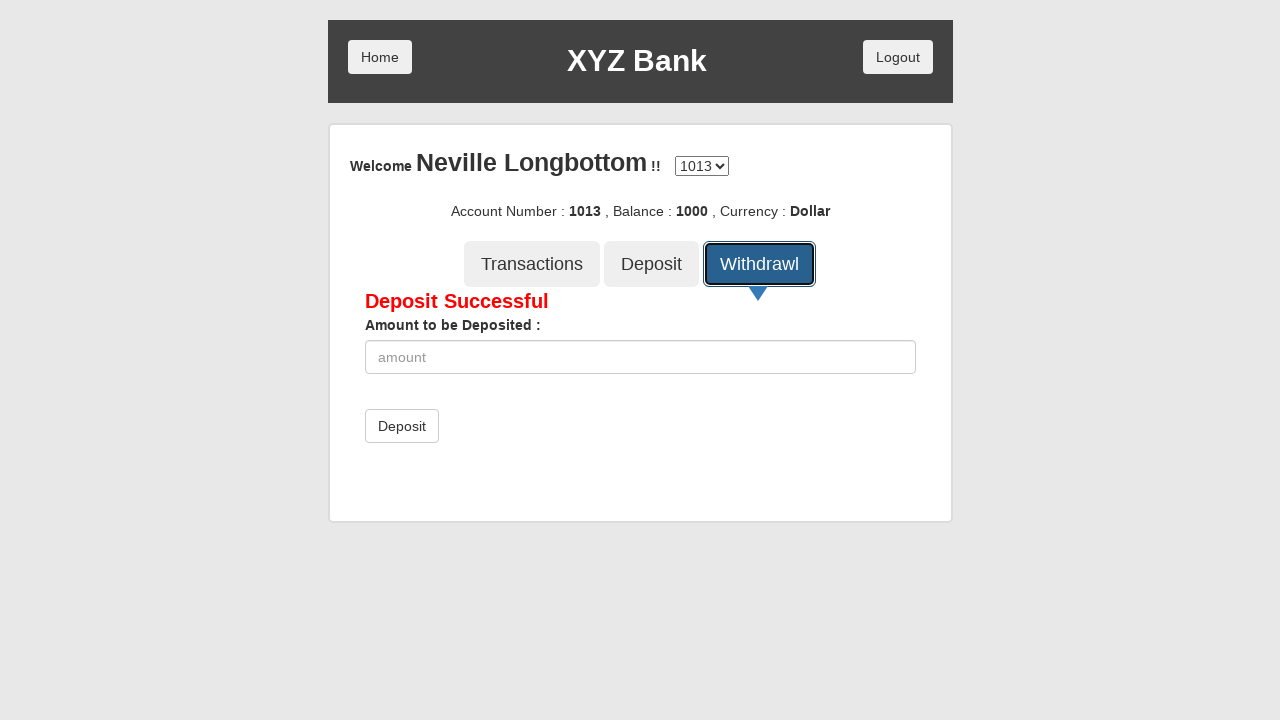

Filled withdrawal amount field with 500 on input[ng-model='amount']
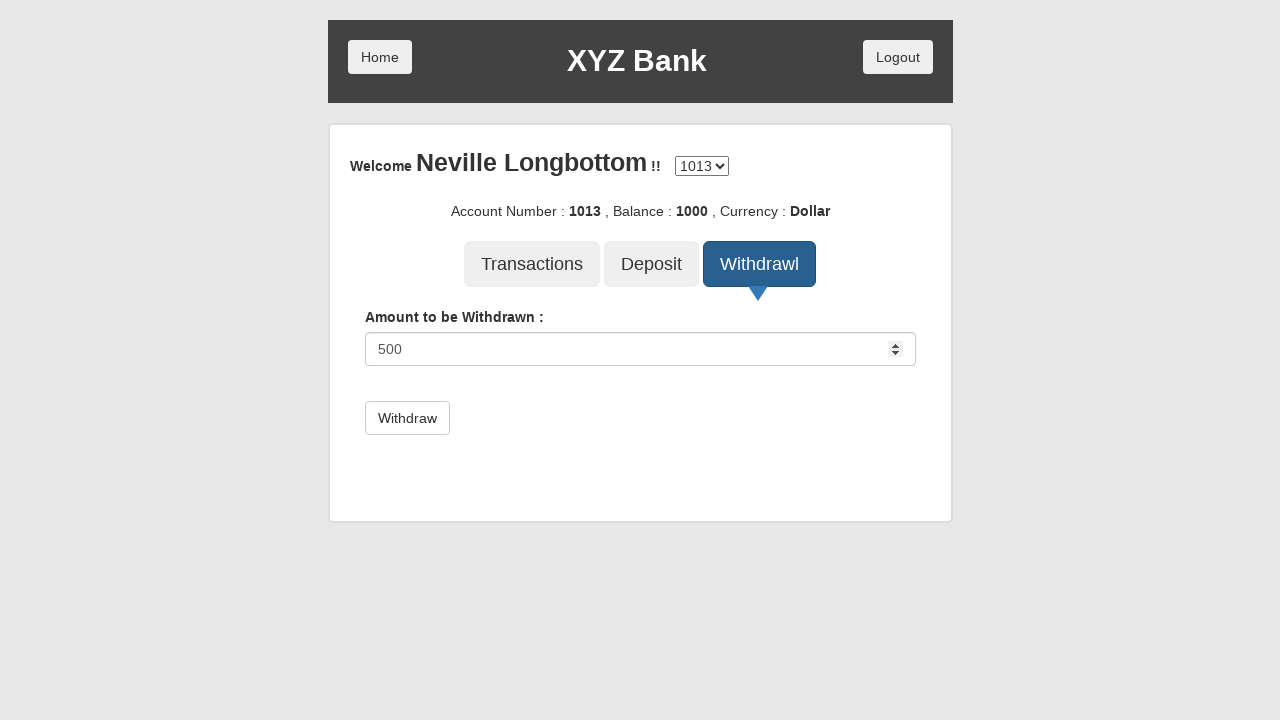

Clicked Withdraw submit button at (407, 418) on button[type='submit']:has-text('Withdraw')
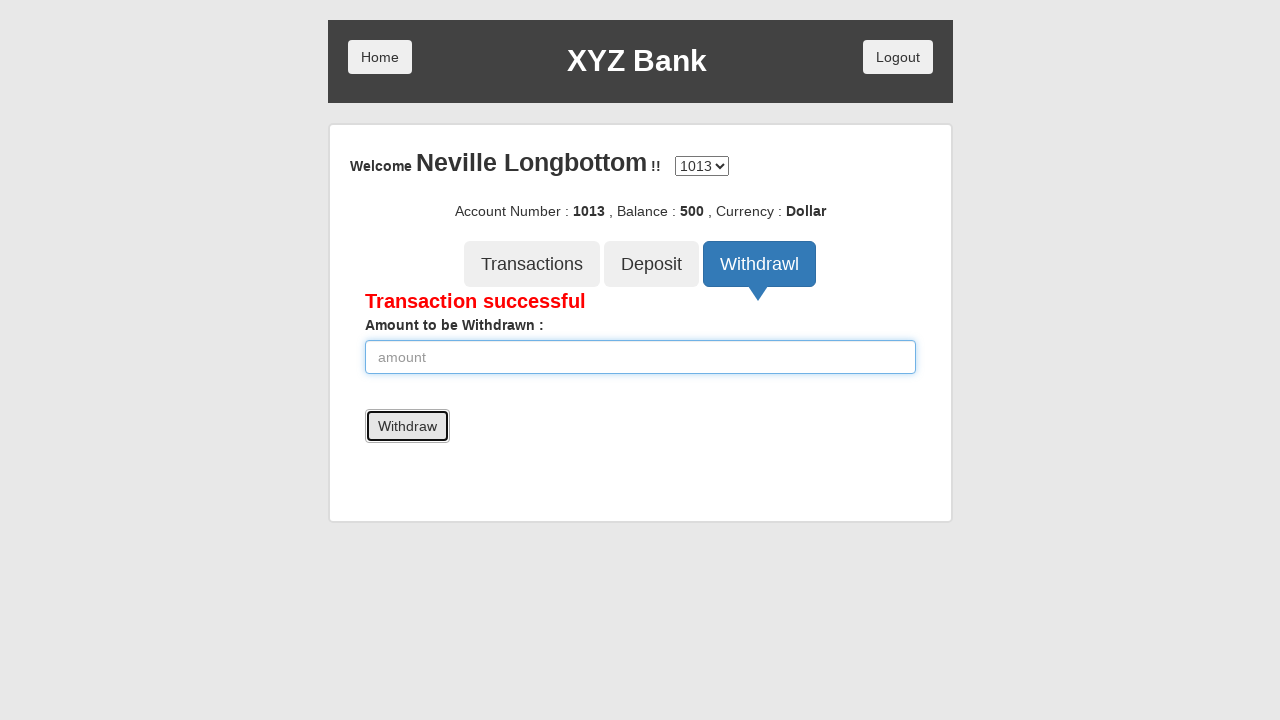

Verified success message appeared - Transaction successful
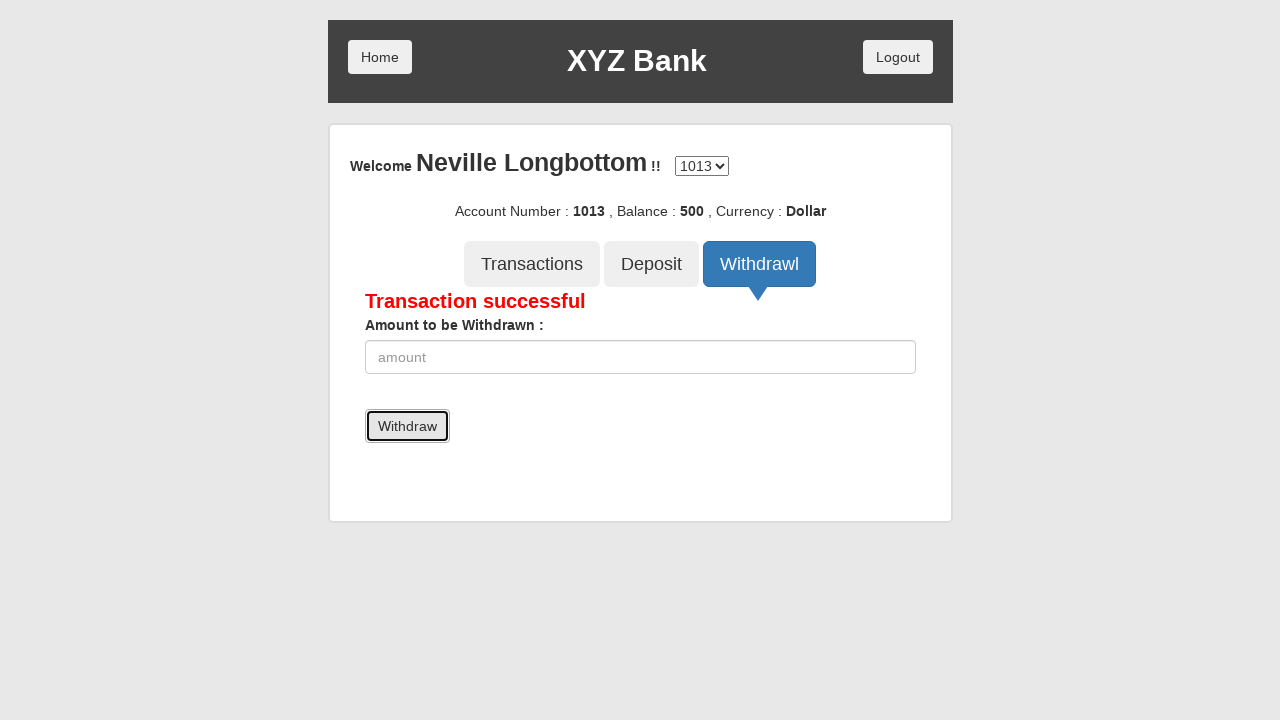

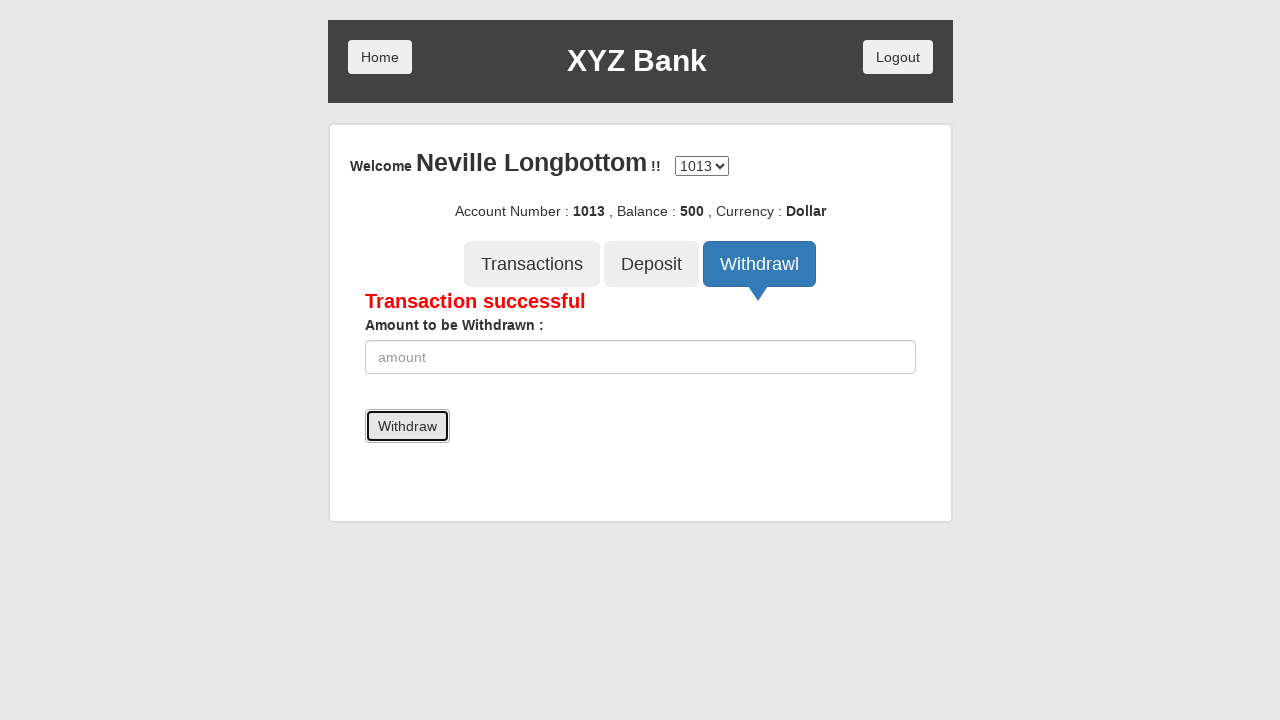